Tests dropdown/select element functionality by selecting options using different methods: by index, by visible text, and by value on a currency dropdown

Starting URL: https://rahulshettyacademy.com/dropdownsPractise/

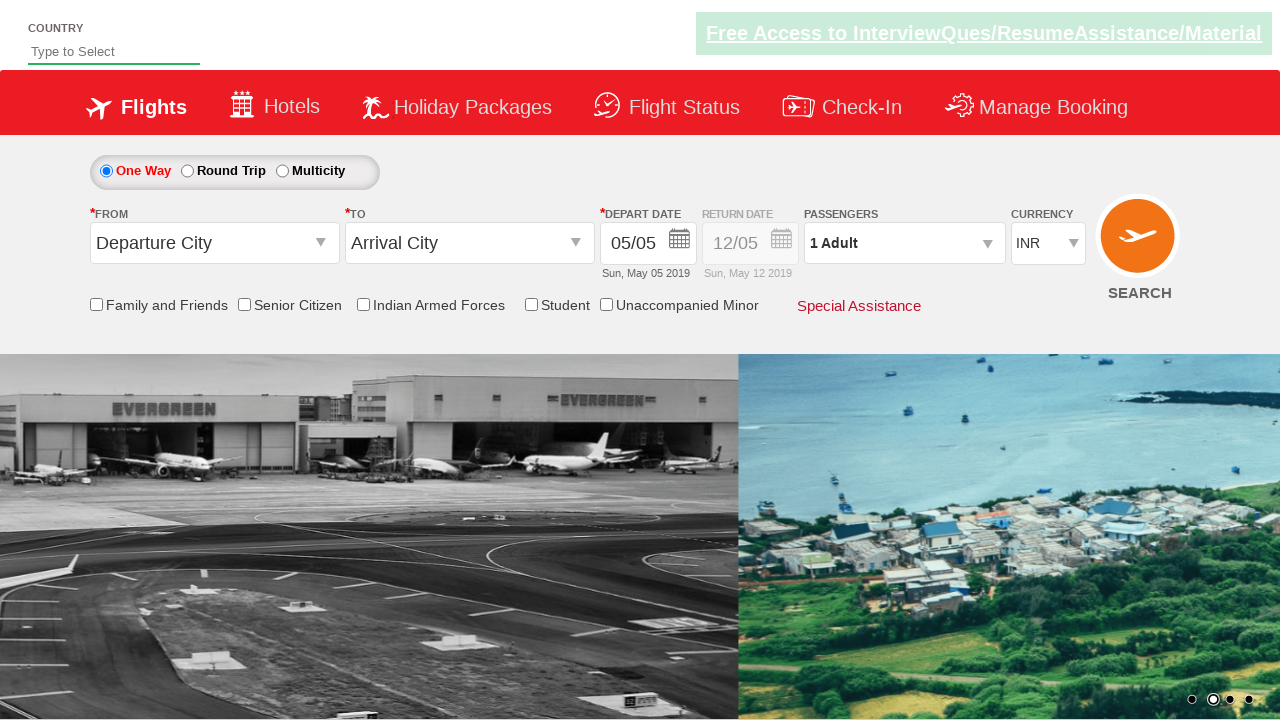

Currency dropdown selector became available
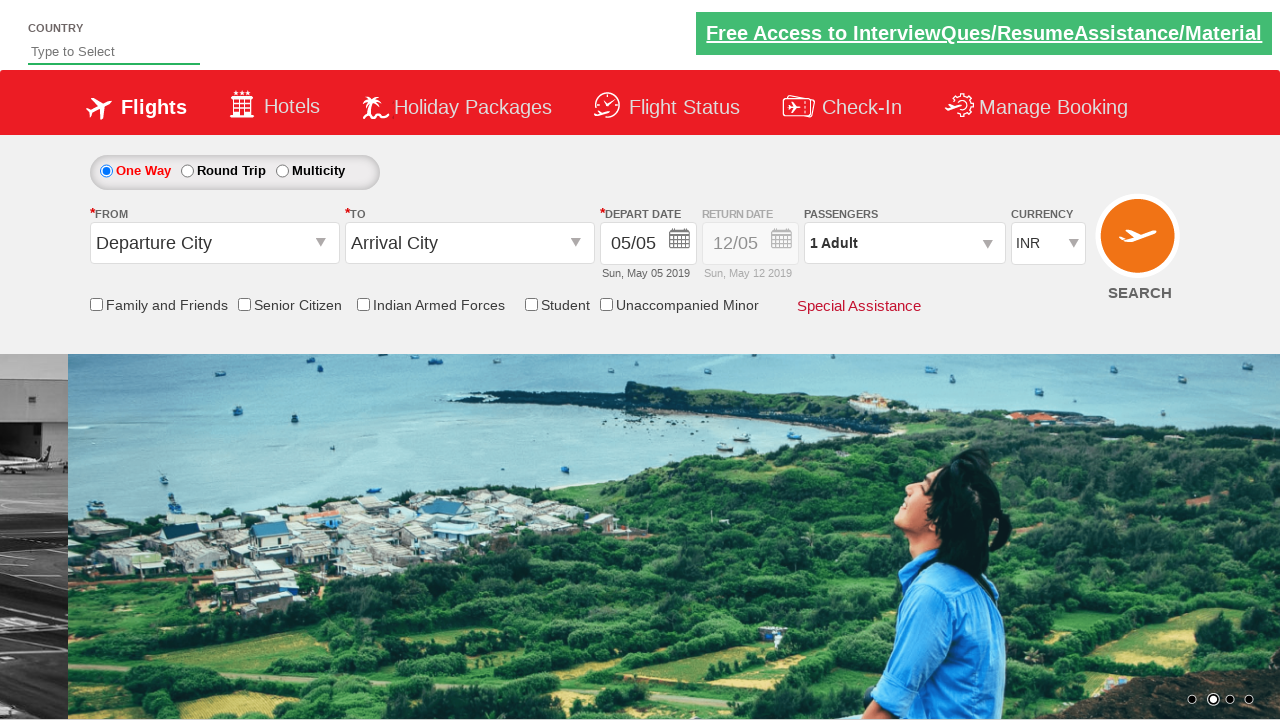

Selected dropdown option by index 3 on #ctl00_mainContent_DropDownListCurrency
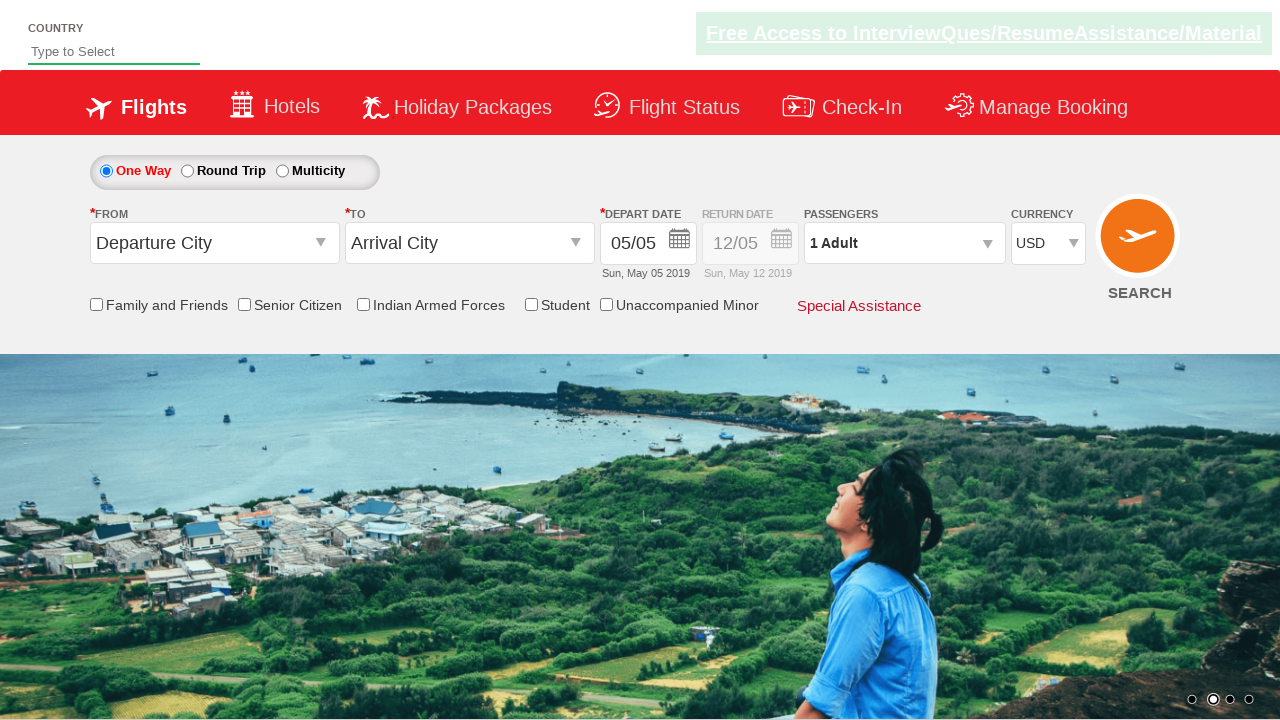

Selected dropdown option by visible text 'AED' on #ctl00_mainContent_DropDownListCurrency
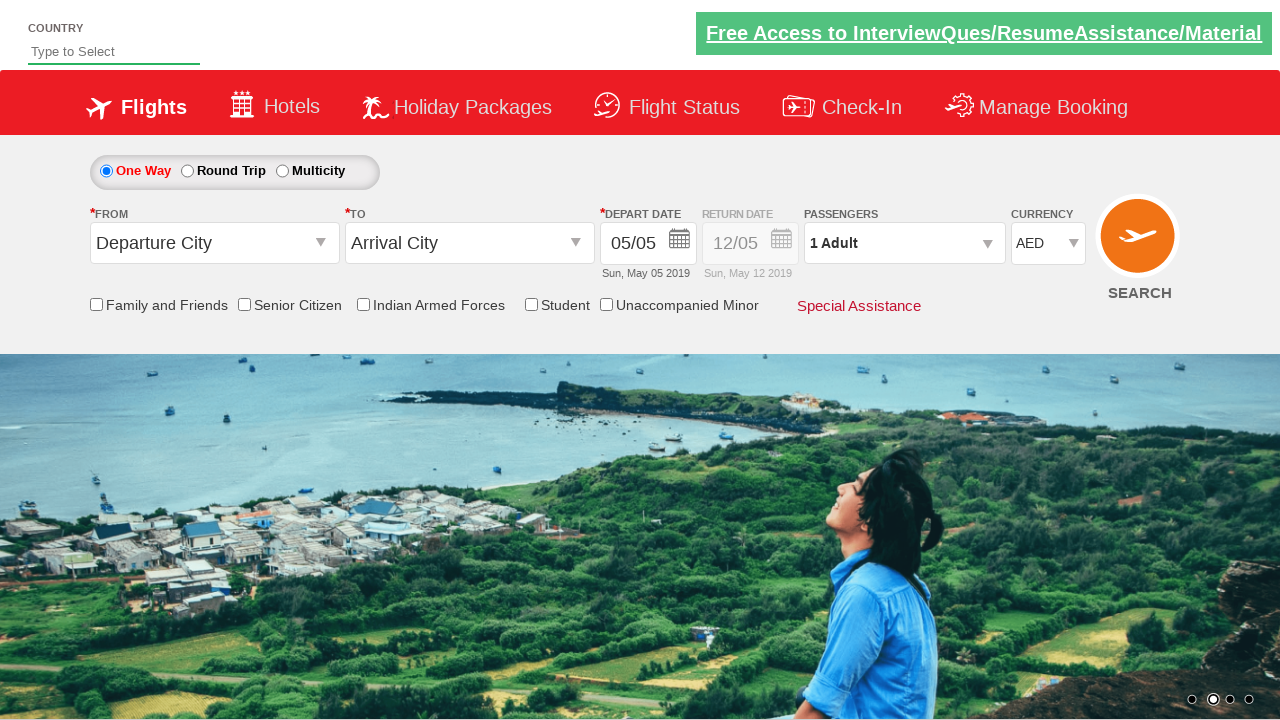

Selected dropdown option by value 'INR' on #ctl00_mainContent_DropDownListCurrency
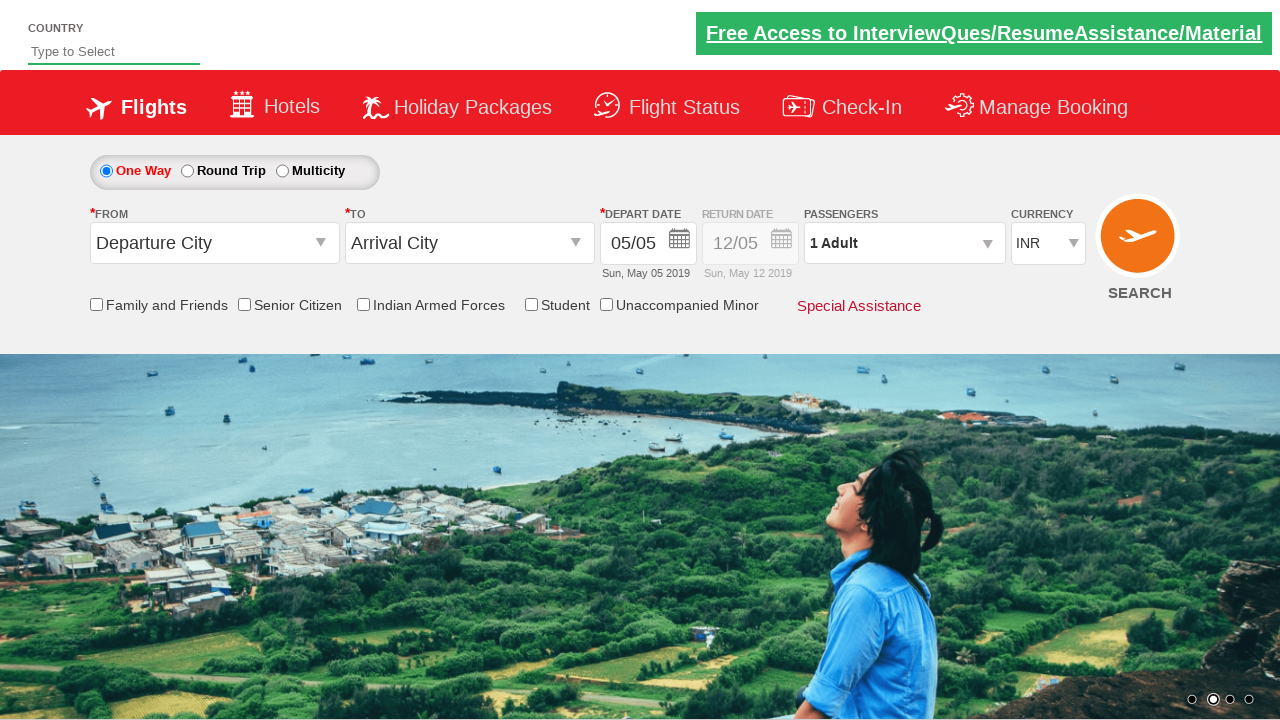

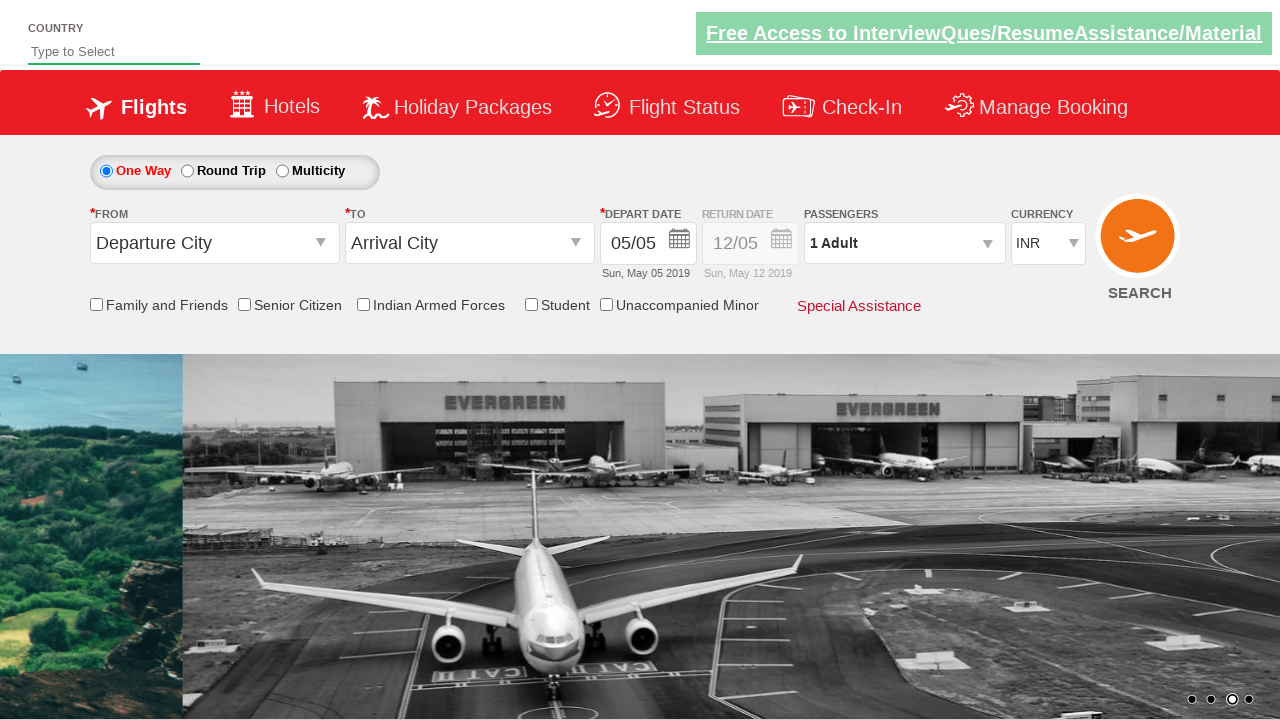